Tests that todo data persists after page reload

Starting URL: https://demo.playwright.dev/todomvc

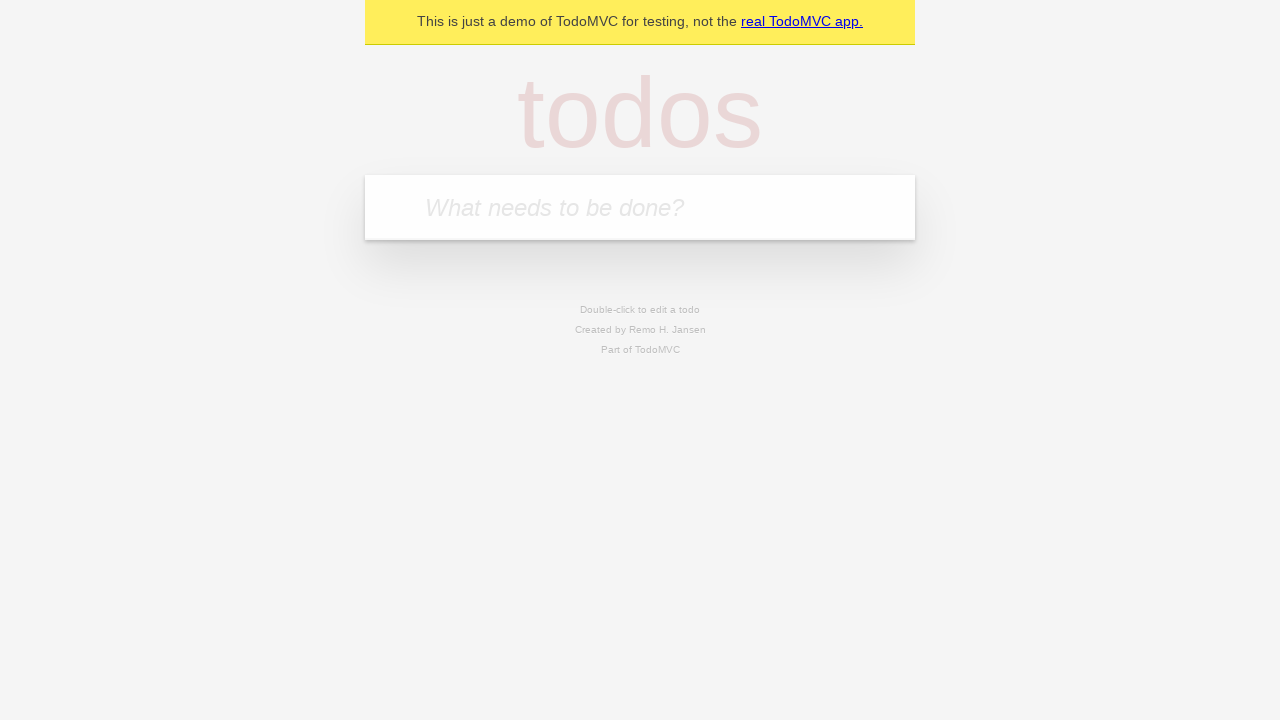

Located the todo input field
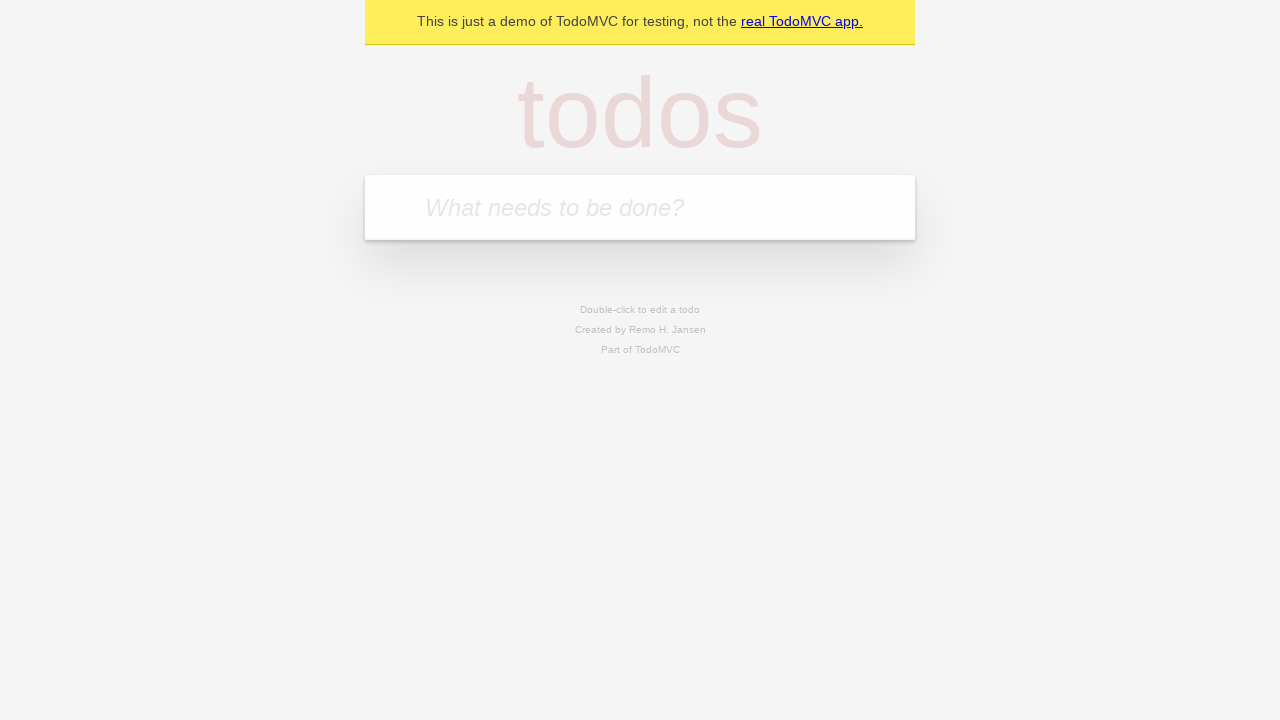

Filled first todo with 'buy some cheese' on internal:attr=[placeholder="What needs to be done?"i]
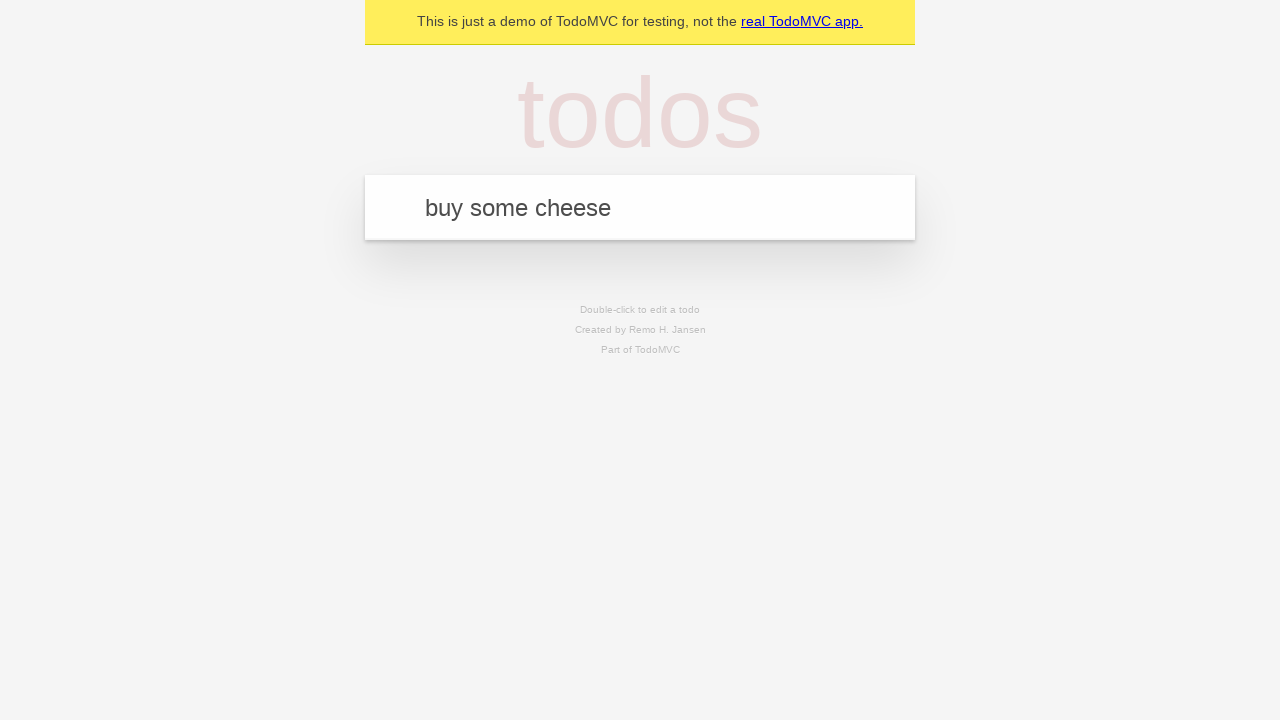

Pressed Enter to add first todo on internal:attr=[placeholder="What needs to be done?"i]
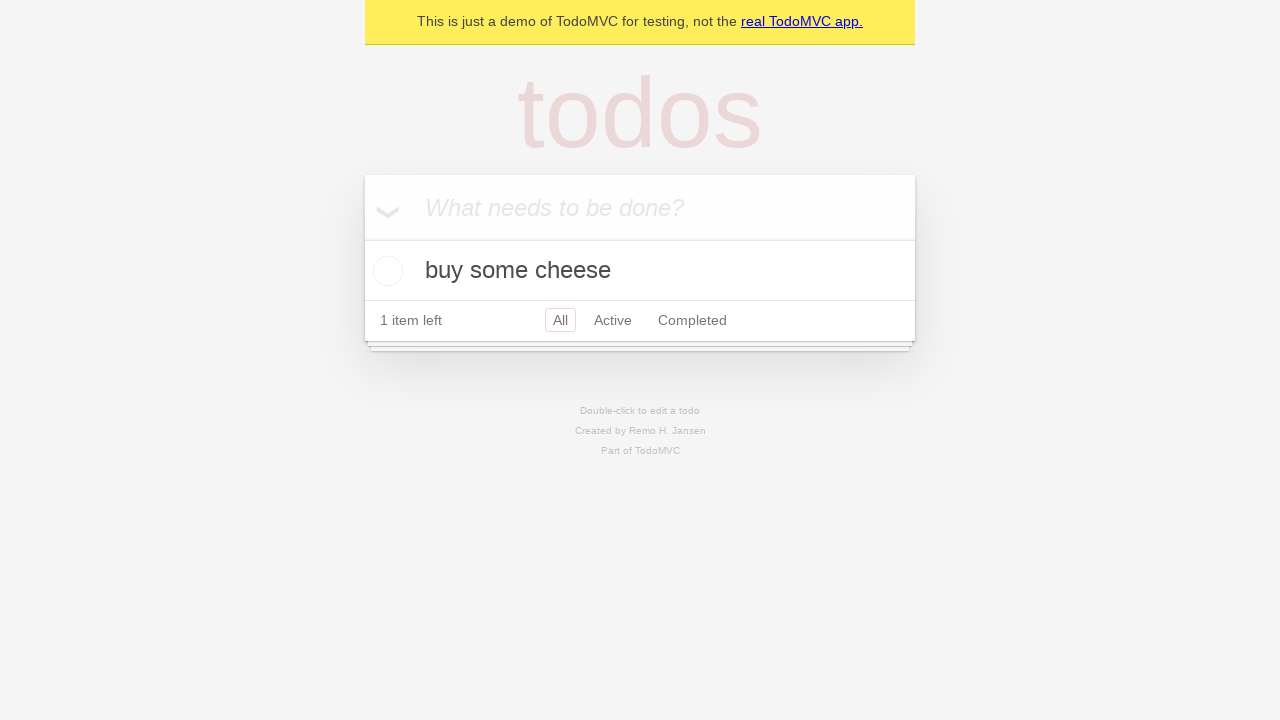

Filled second todo with 'feed the cat' on internal:attr=[placeholder="What needs to be done?"i]
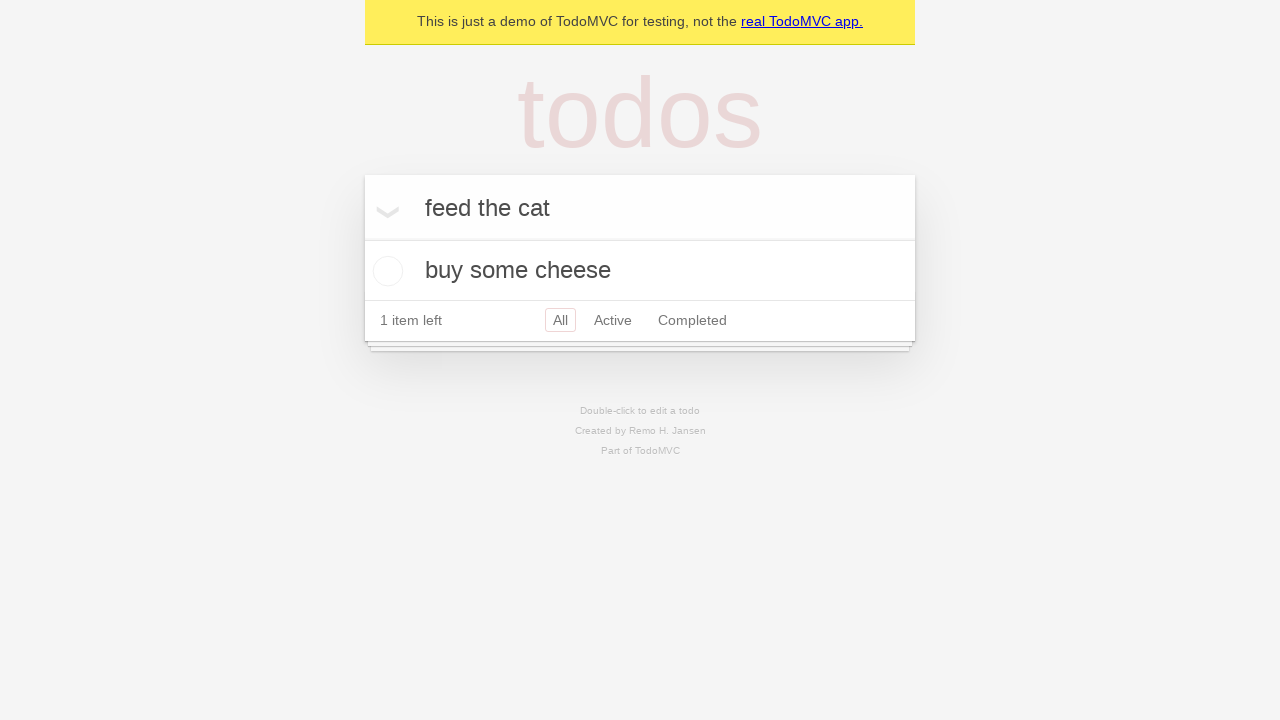

Pressed Enter to add second todo on internal:attr=[placeholder="What needs to be done?"i]
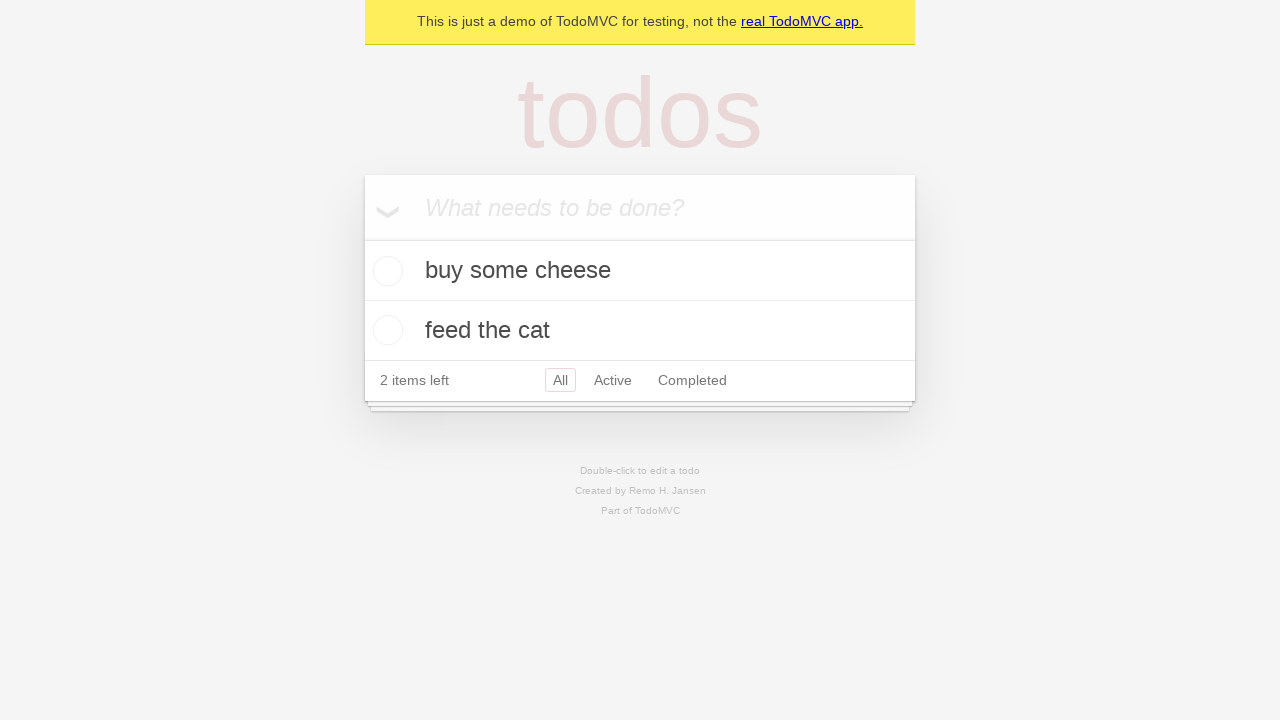

Located all todo items
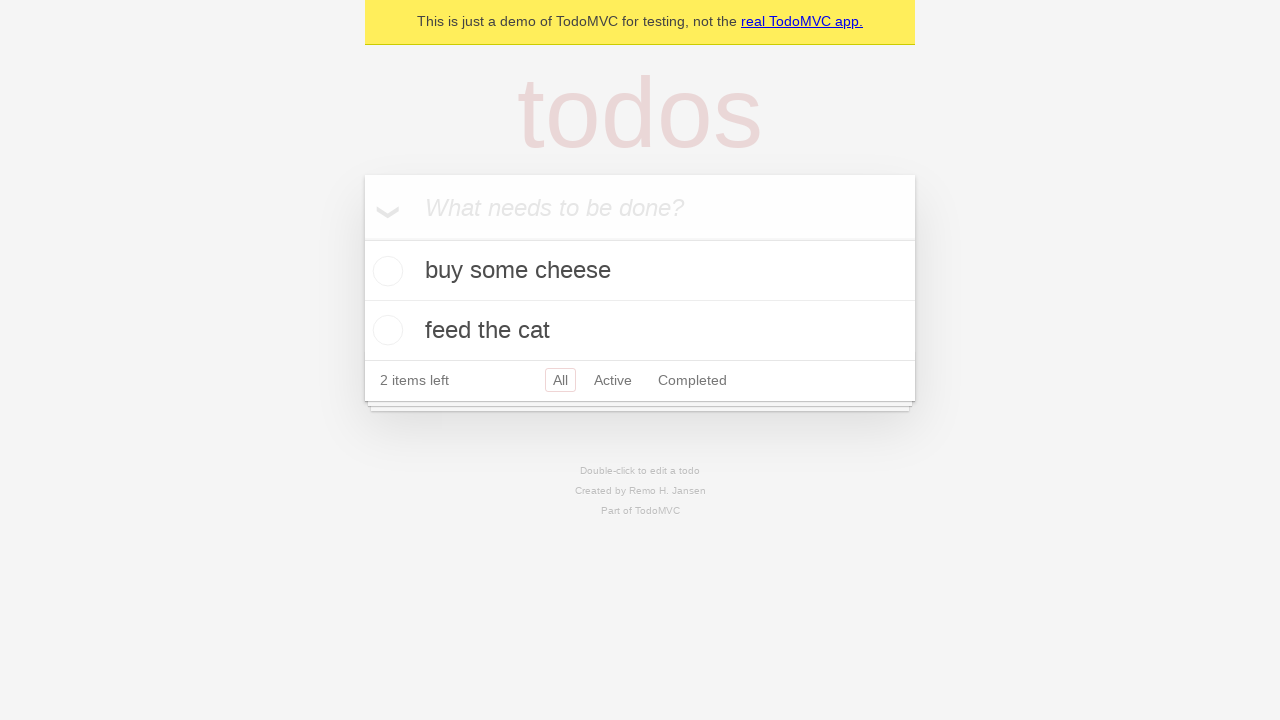

Located checkbox for first todo
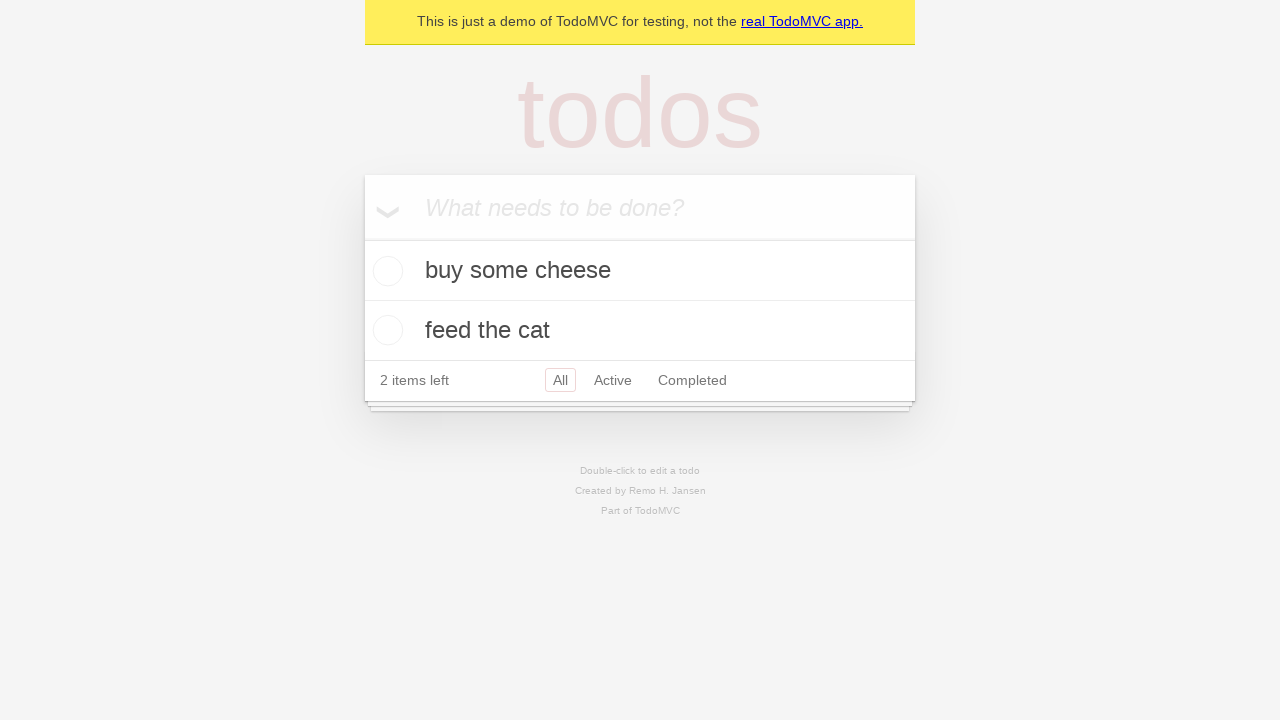

Checked the first todo as complete at (385, 271) on internal:testid=[data-testid="todo-item"s] >> nth=0 >> internal:role=checkbox
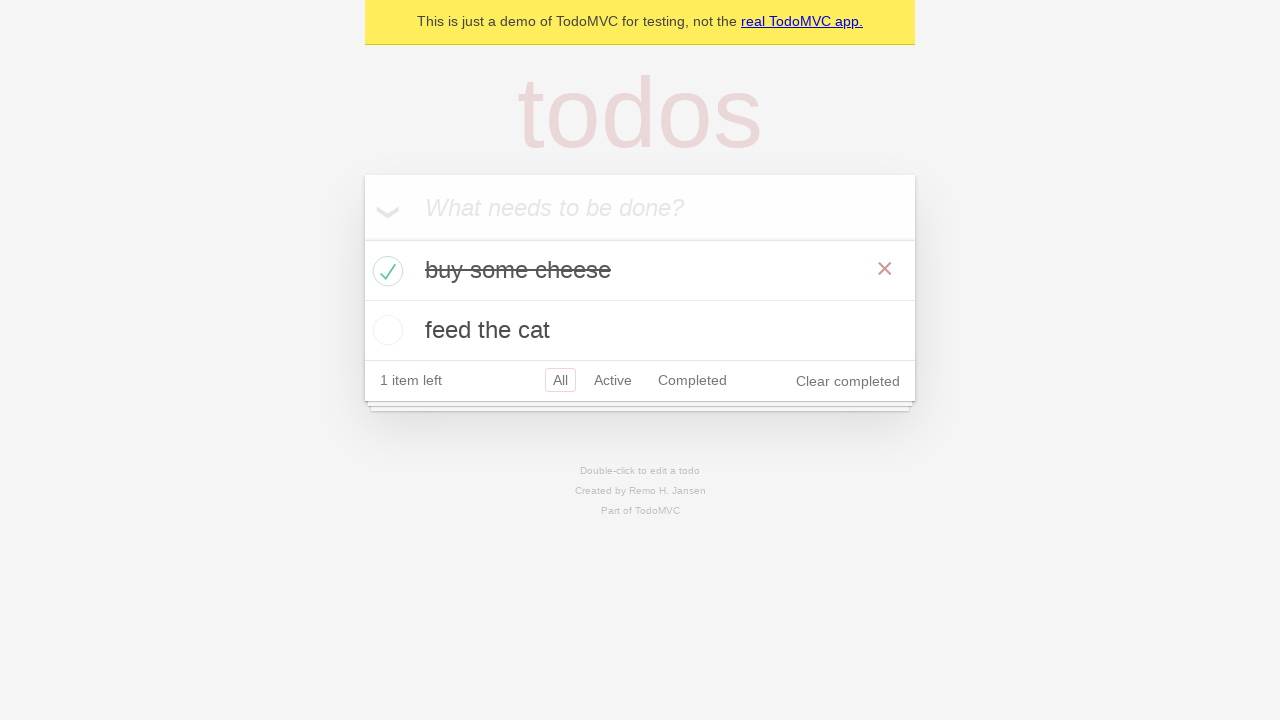

Reloaded the page to test data persistence
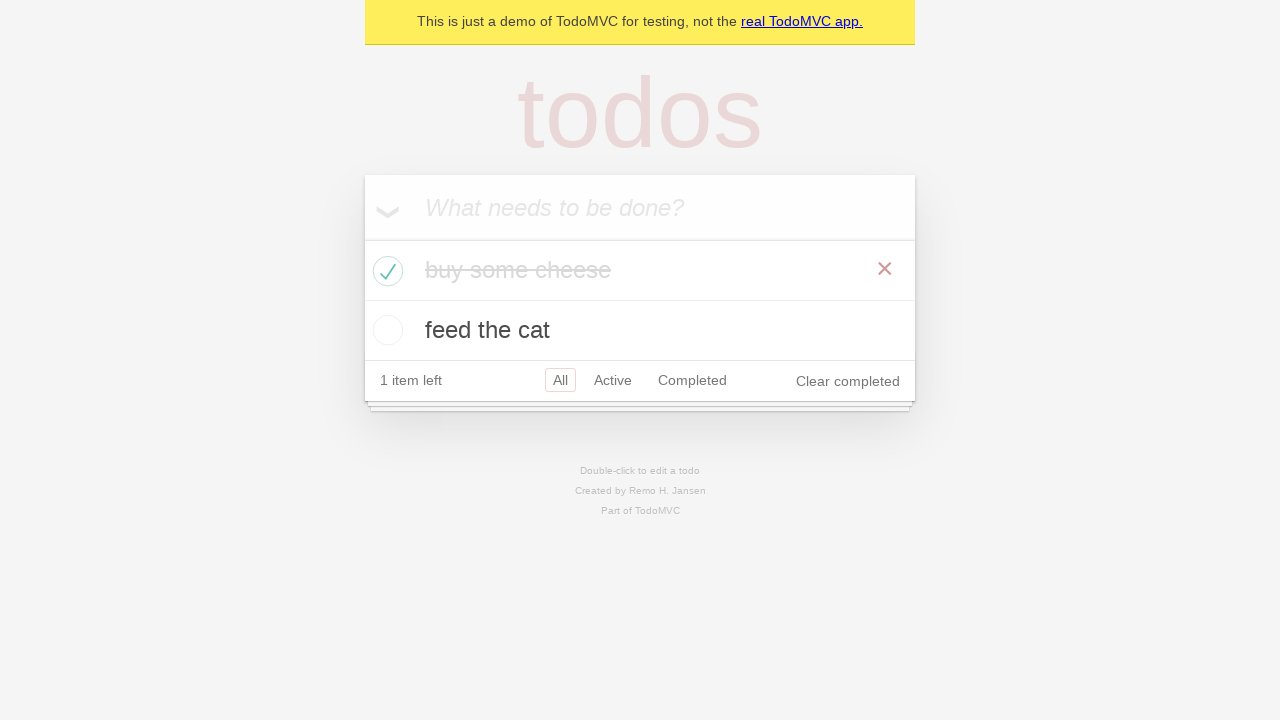

Waited for todos to load after page reload
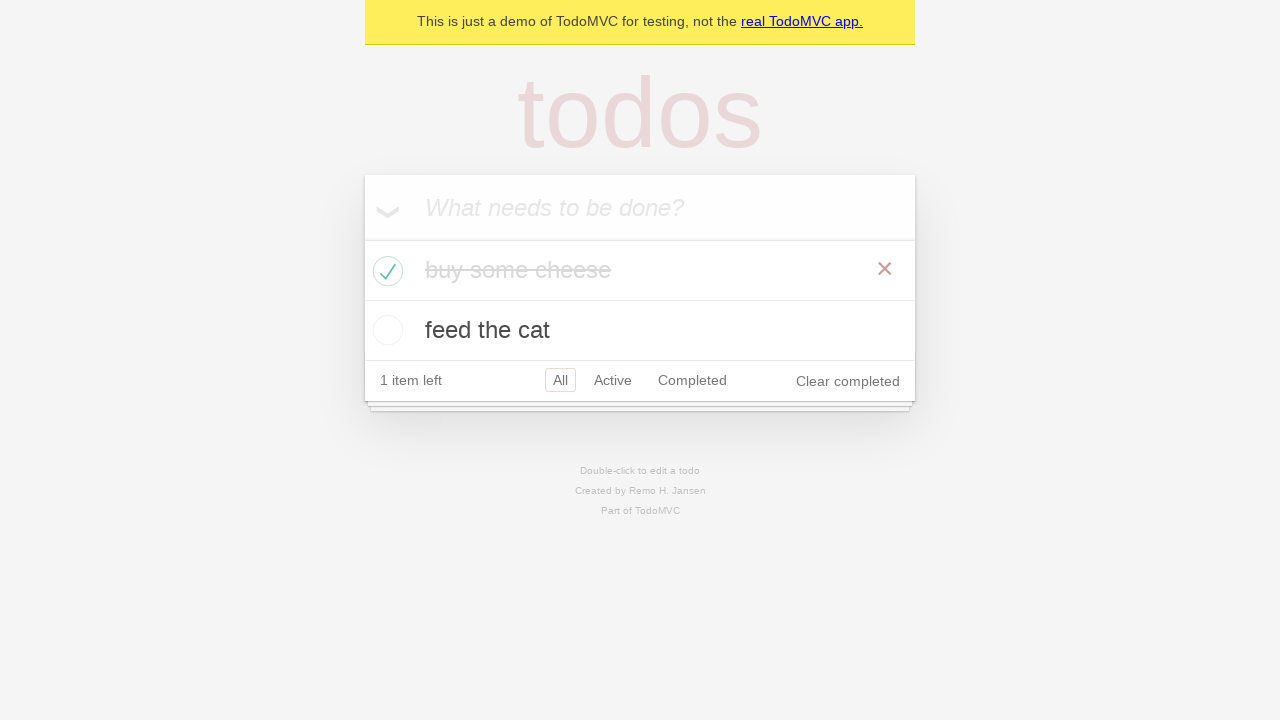

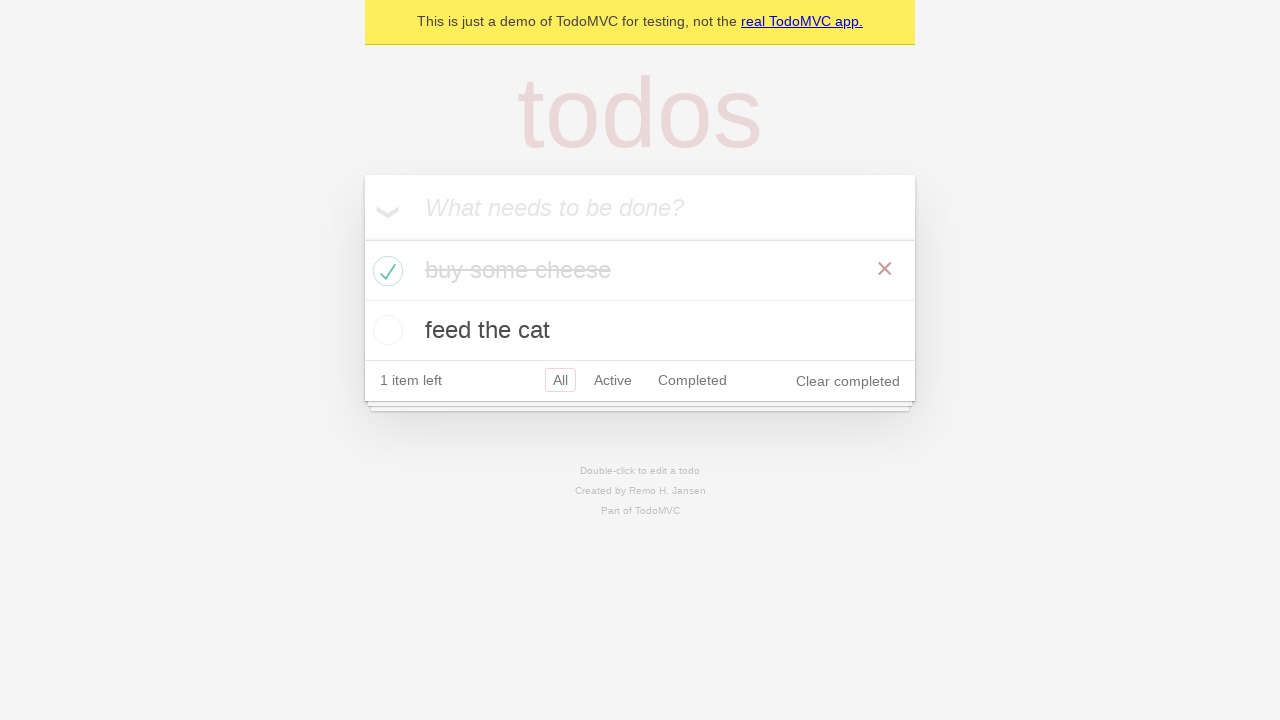